Tests a practice automation form by filling in personal details including name, email, gender, mobile number, date of birth, subjects, hobbies, address, state and city selections, then submitting the form.

Starting URL: https://www.tutorialspoint.com/selenium/practice/selenium_automation_practice.php

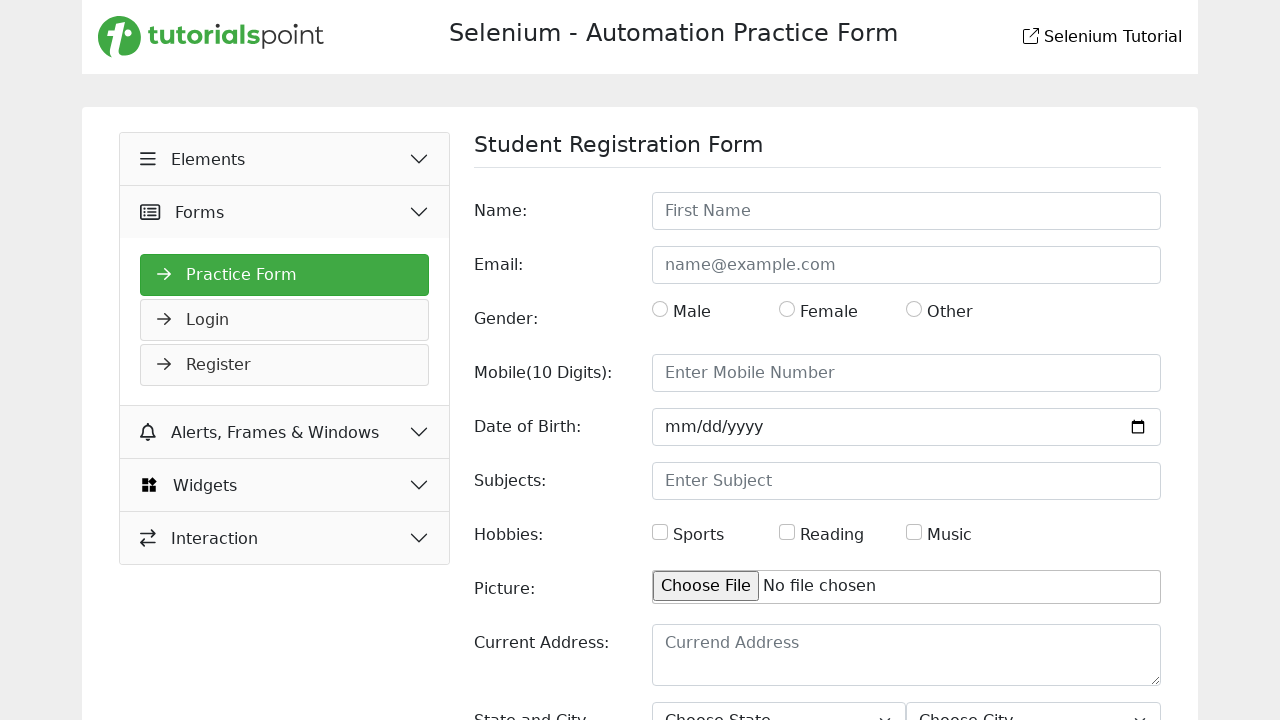

Filled name field with 'Madan' on input#name
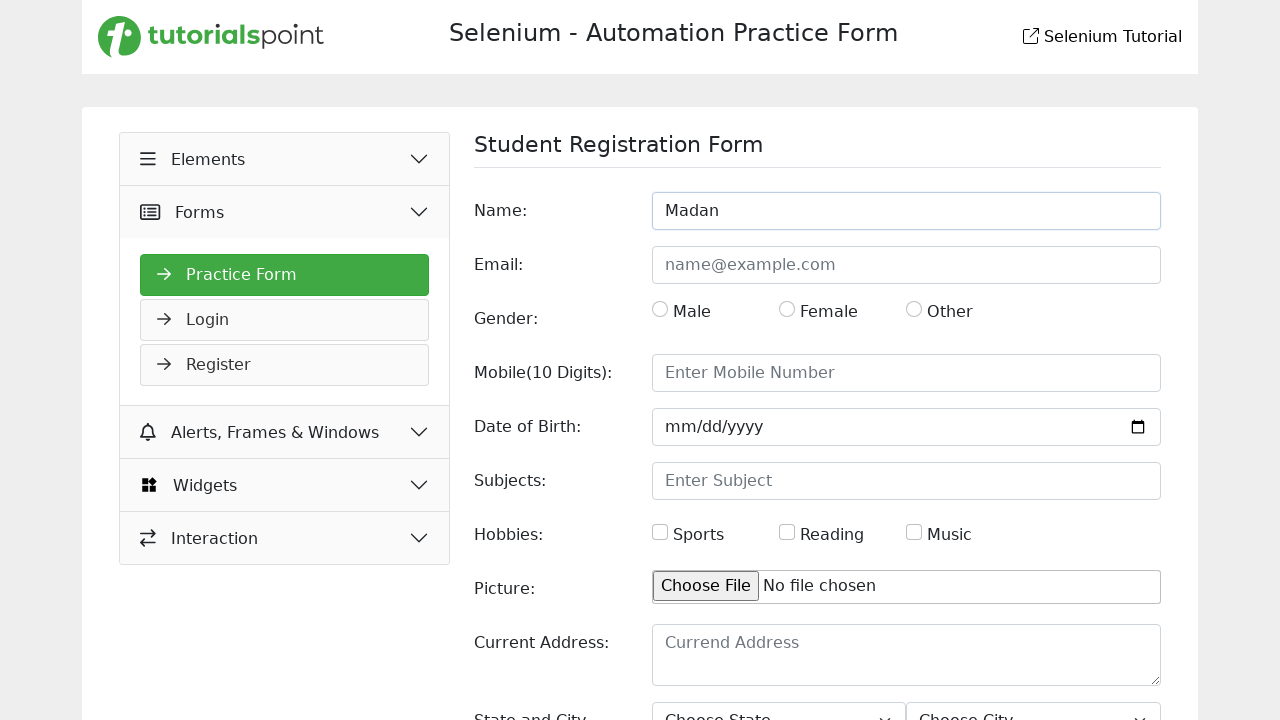

Filled email field with 'sai@gmail.com' on input#email
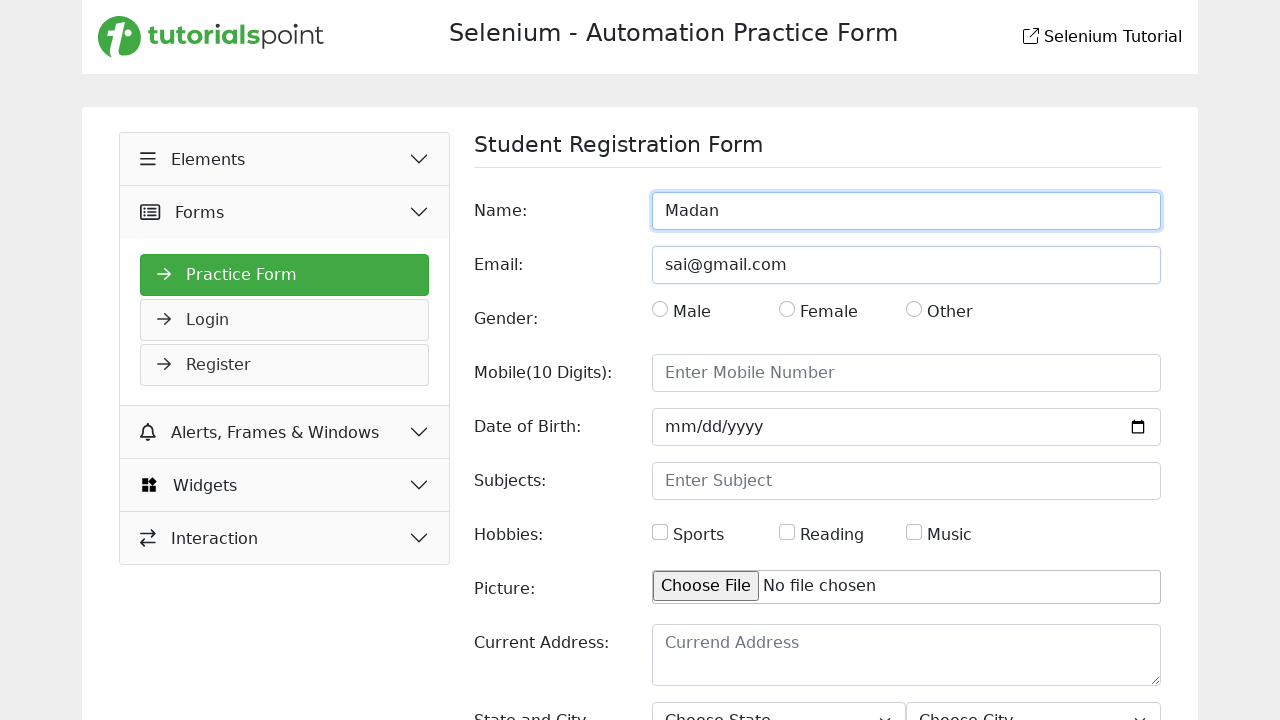

Selected gender - Male at (660, 309) on input#gender
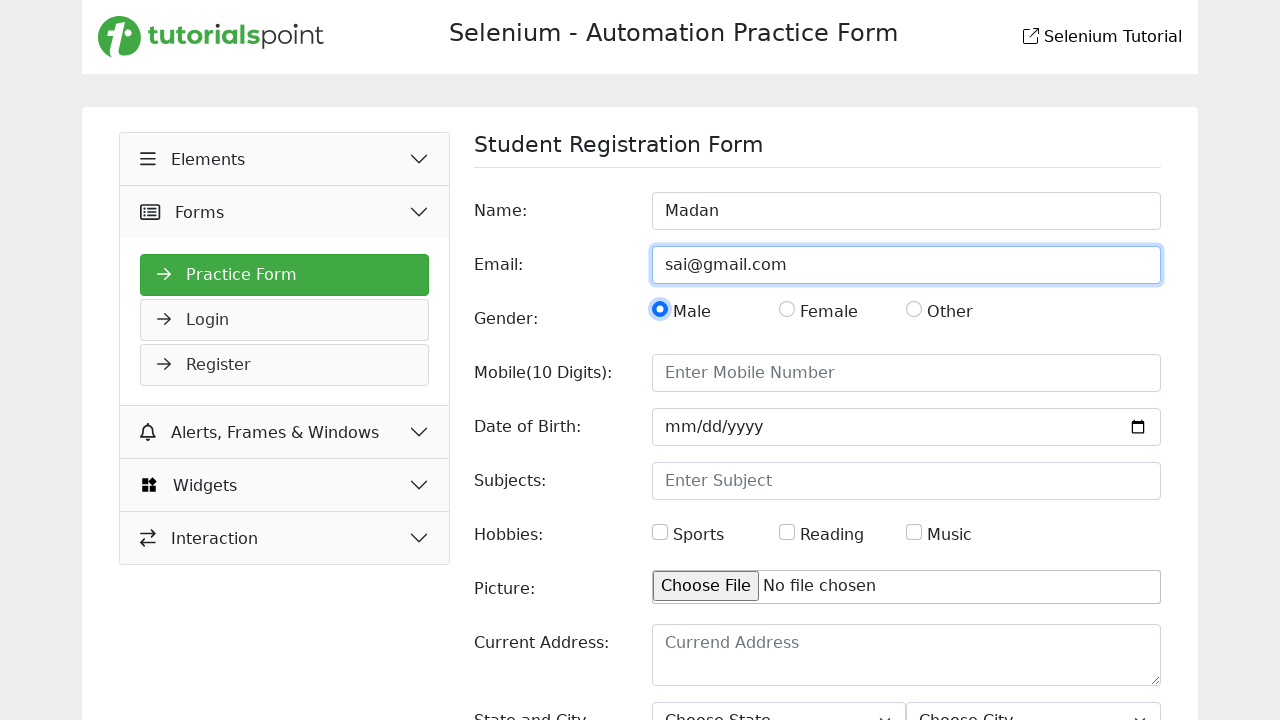

Filled mobile number with '123456789' on input#mobile
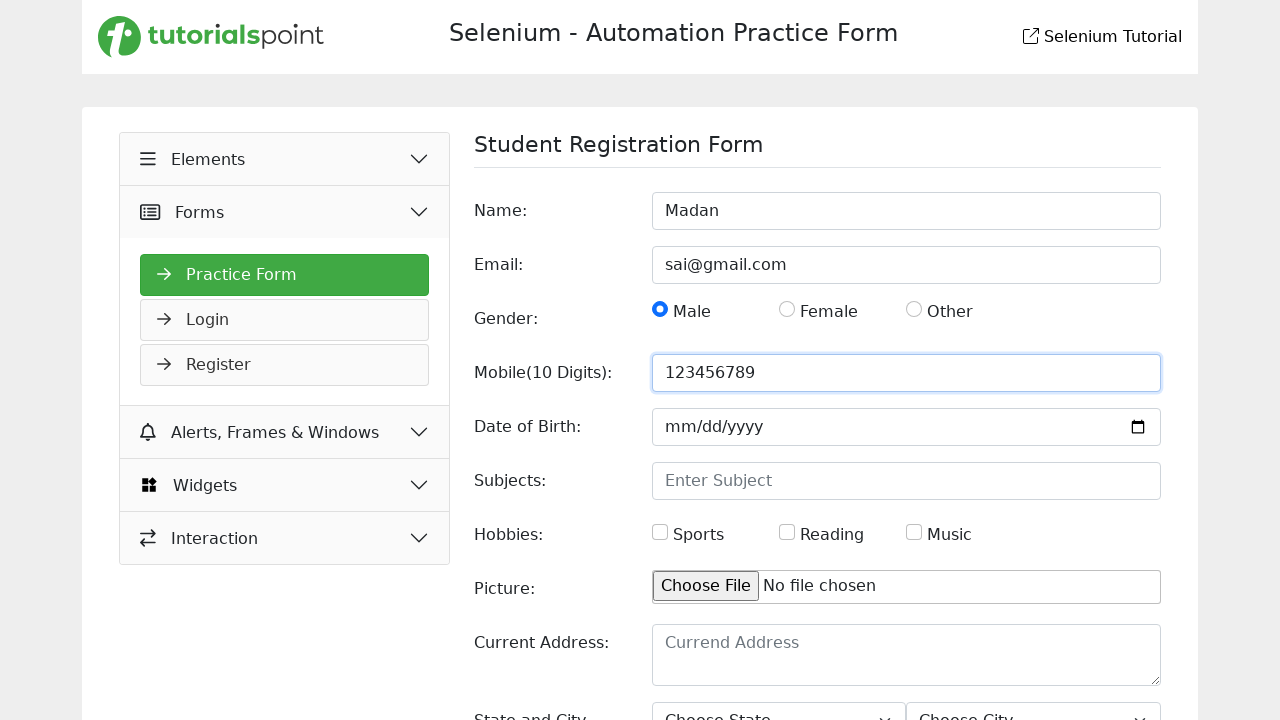

Filled date of birth with '2002-04-11' on input#dob
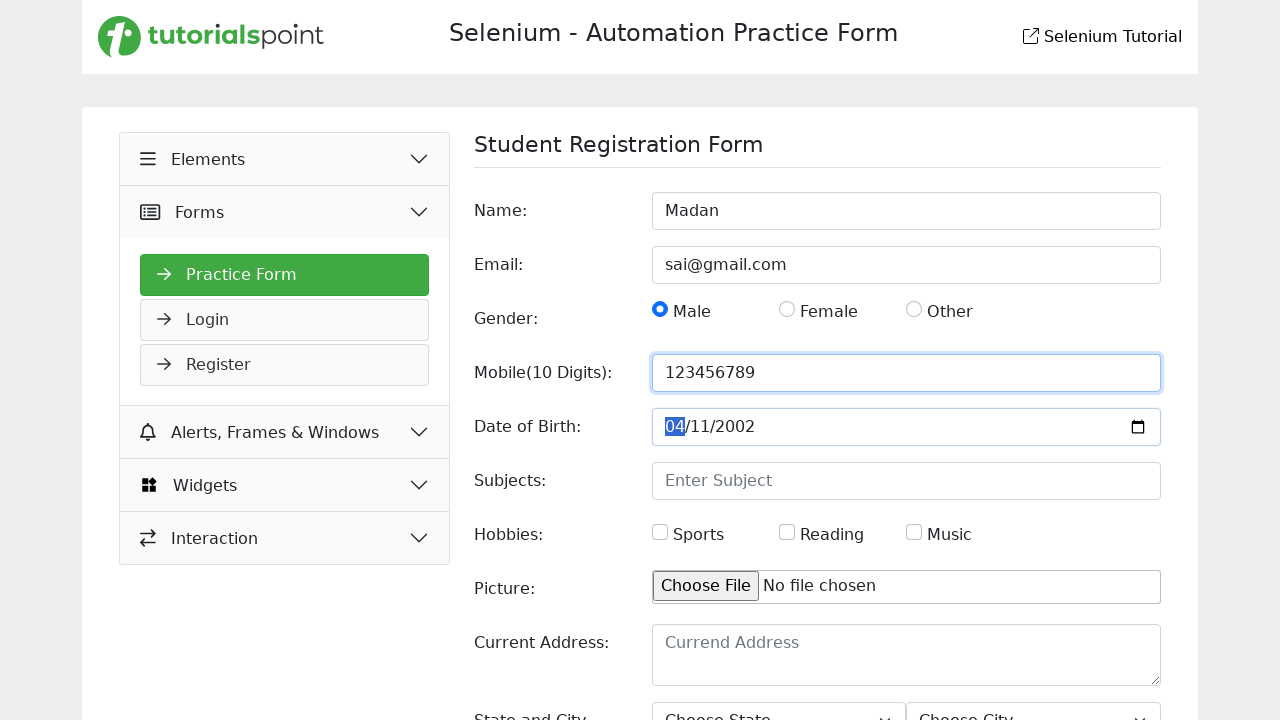

Filled subjects field with 'maths, physics, java selenium python, software testing' on input#subjects
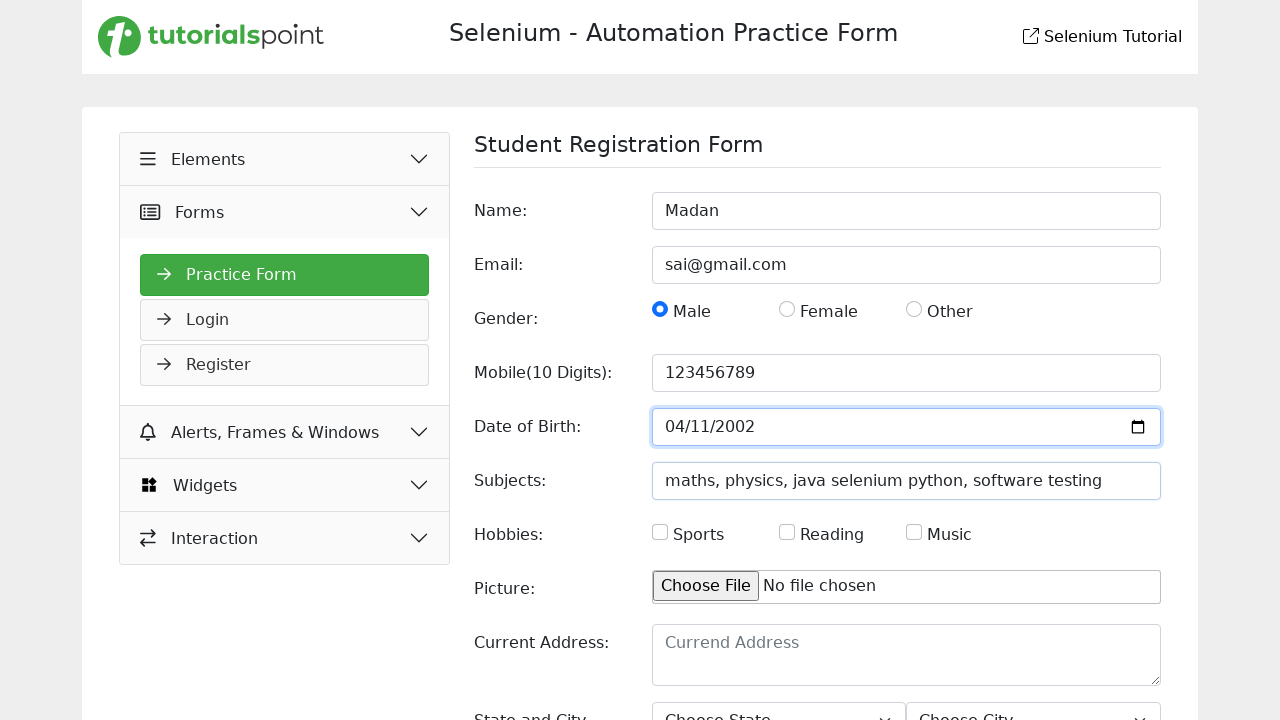

Selected hobby - Reading at (787, 532) on xpath=//div[7]//div[1]//div[1]//div[2]//input[1]
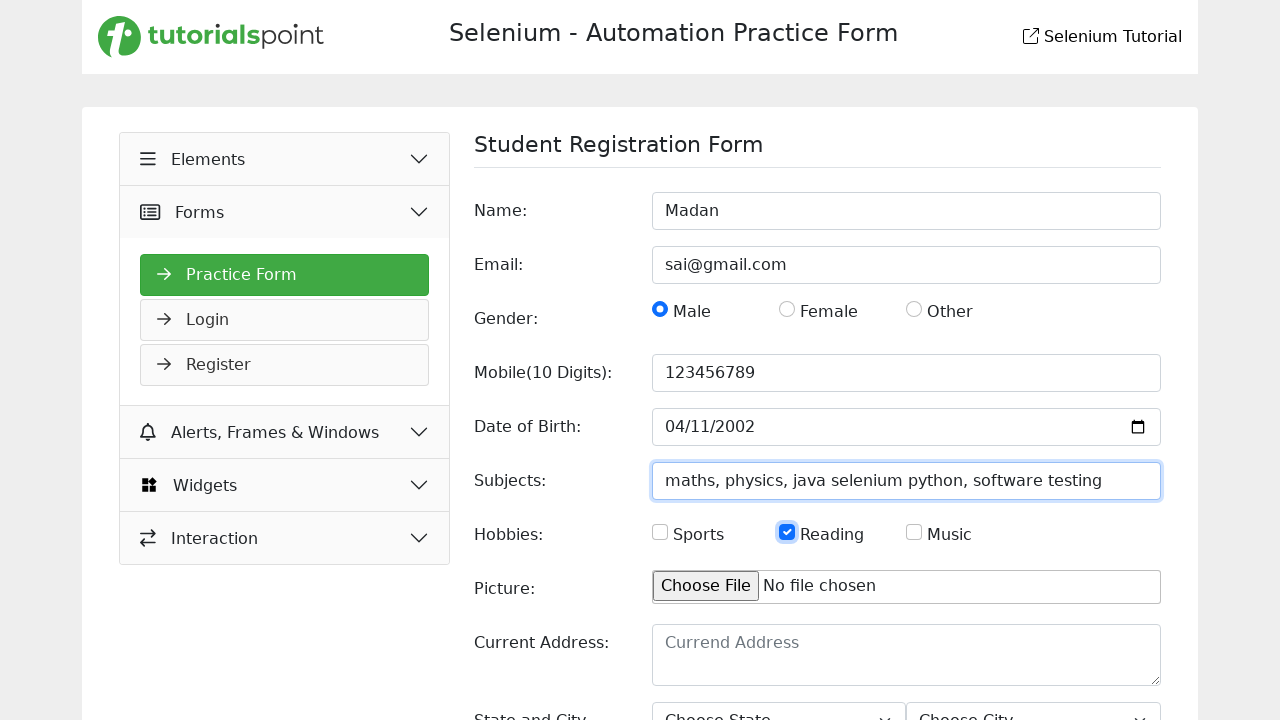

Filled current address with 'Vijayawada, Andhra Pradesh' on textarea[placeholder='Currend Address']
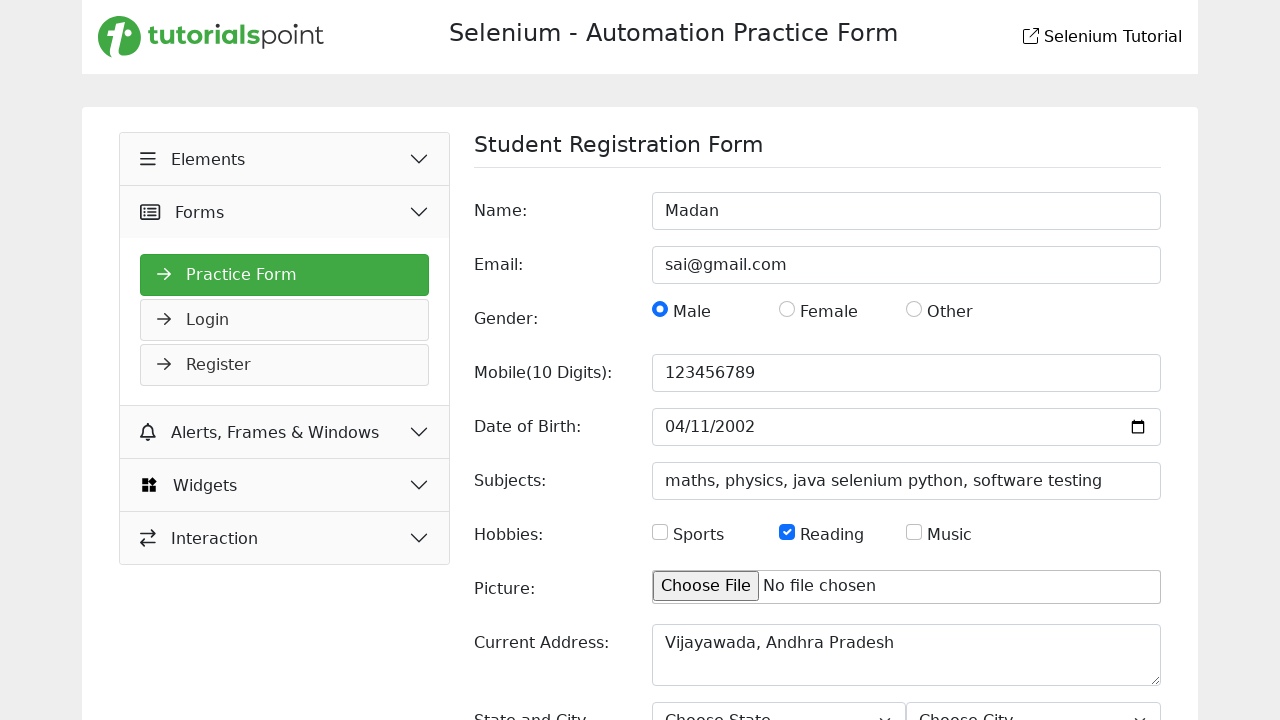

Selected state - NCR on select#state
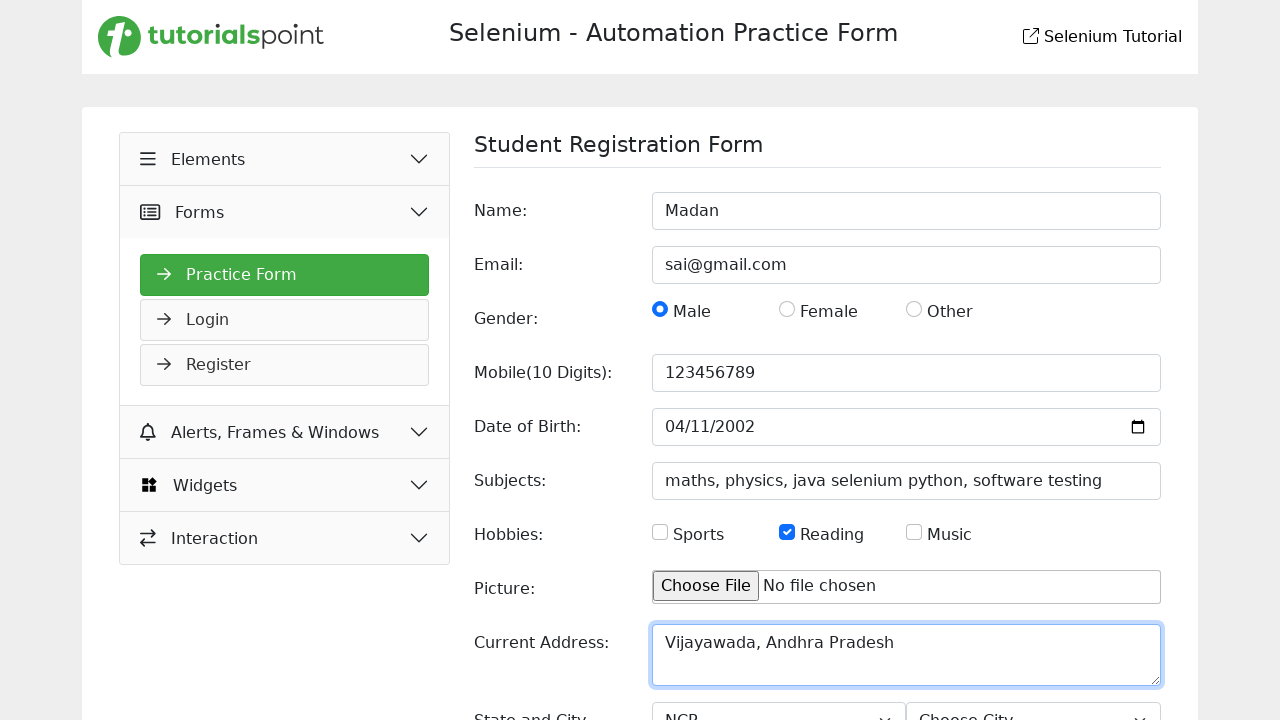

Selected city - Agra on select#city
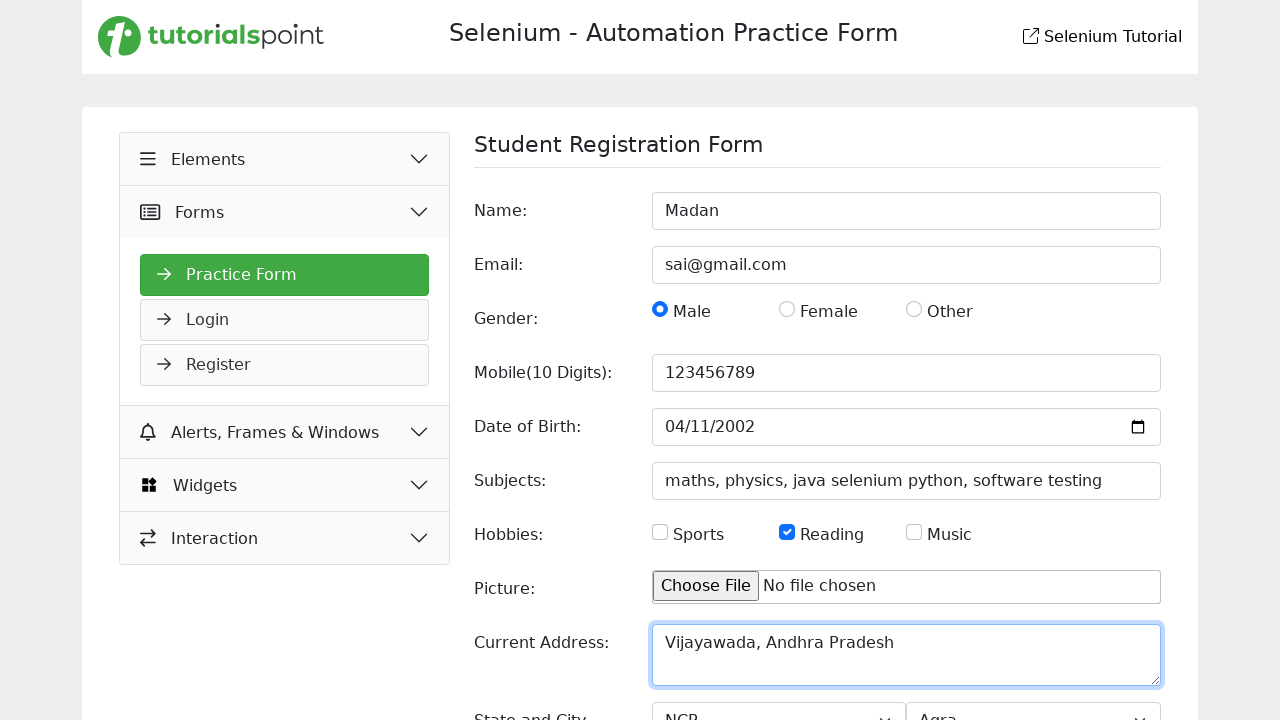

Clicked Submit/Login button to submit the form at (1126, 621) on input[value='Login']
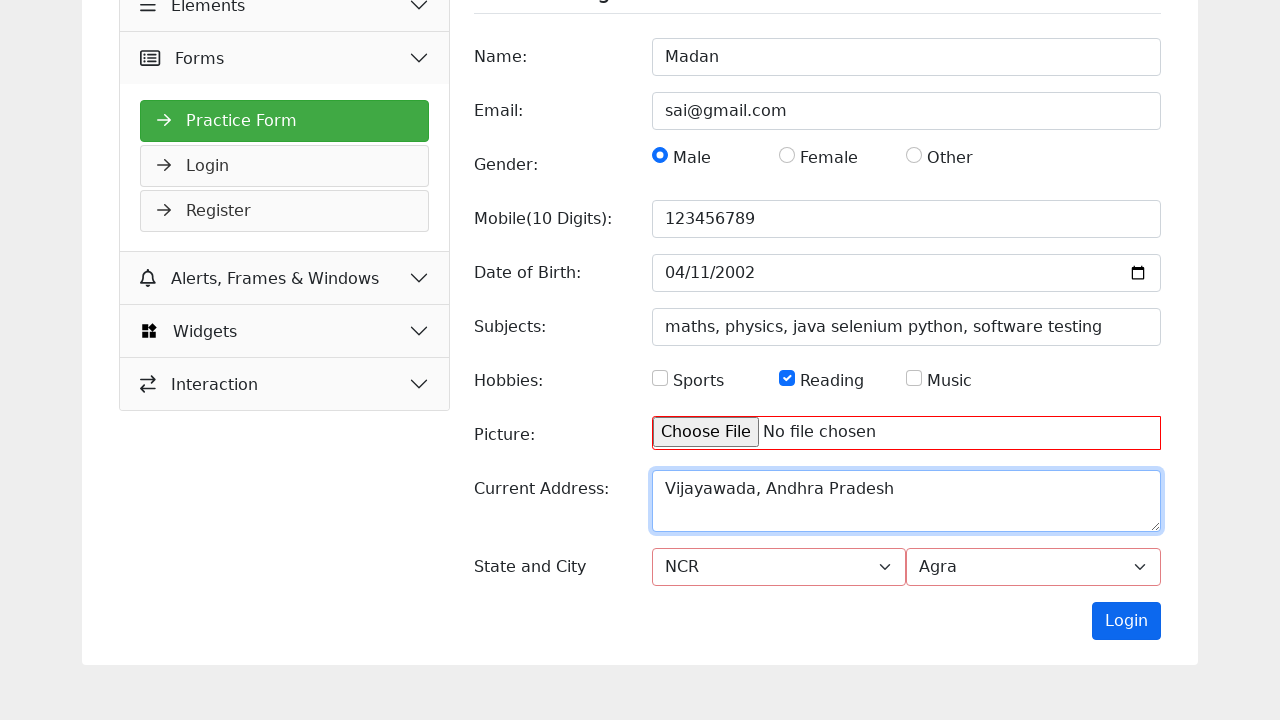

Waited 2 seconds for form submission to complete
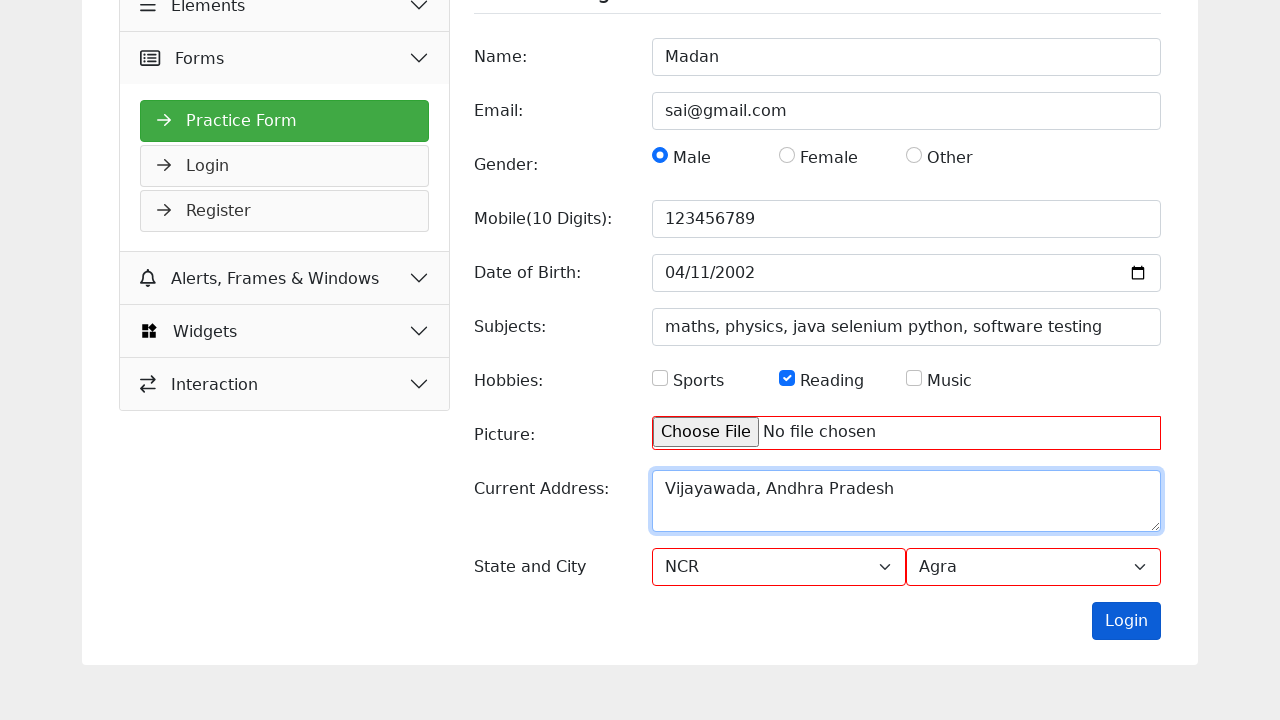

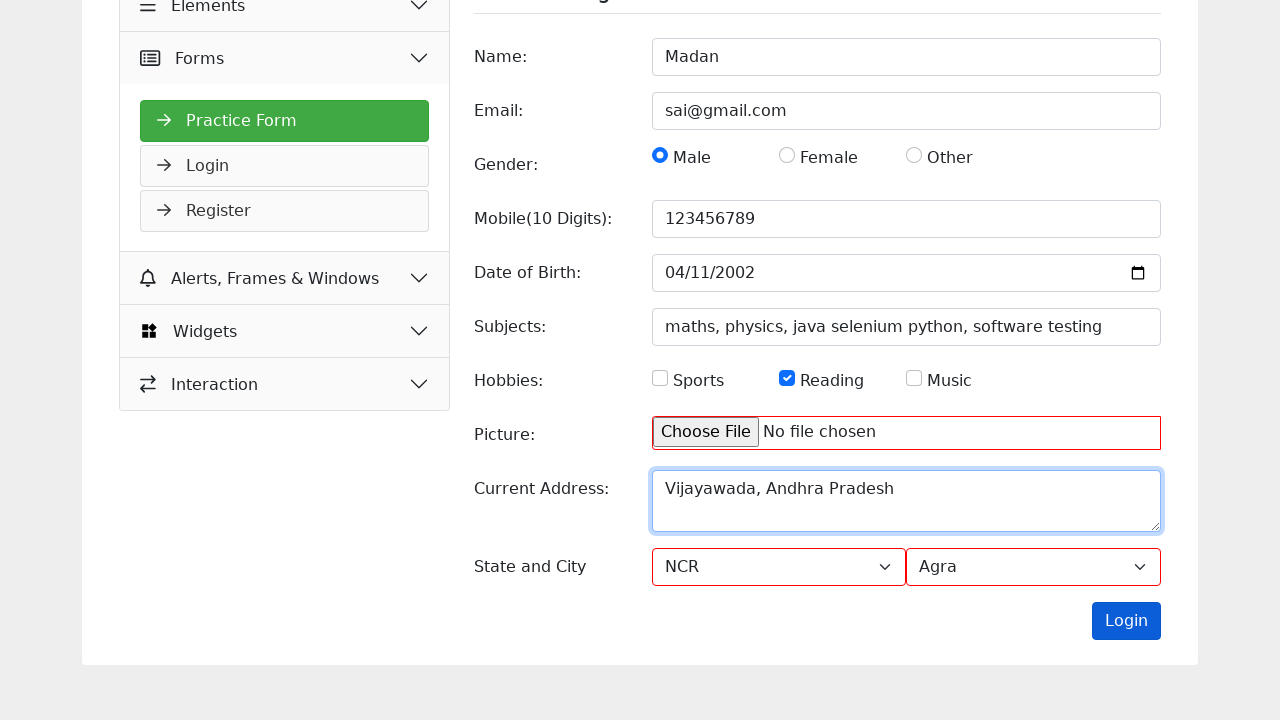